Navigates to a Russian divination website and accesses Empress Catherine's love divination section

Starting URL: https://www.predskazanie.ru/

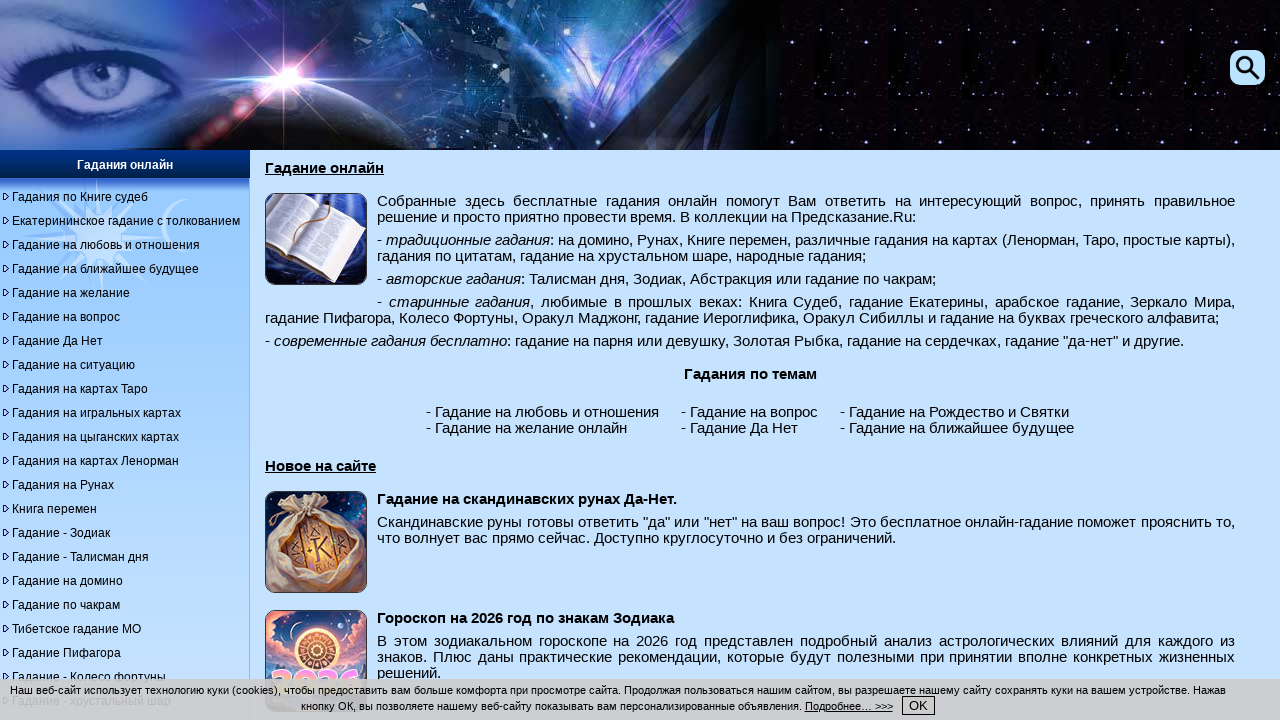

Clicked on 'Love and Relationships Divination' menu item at (106, 245) on xpath=//div[@id='menu']//a[@title='Гадание на любовь и отношения']
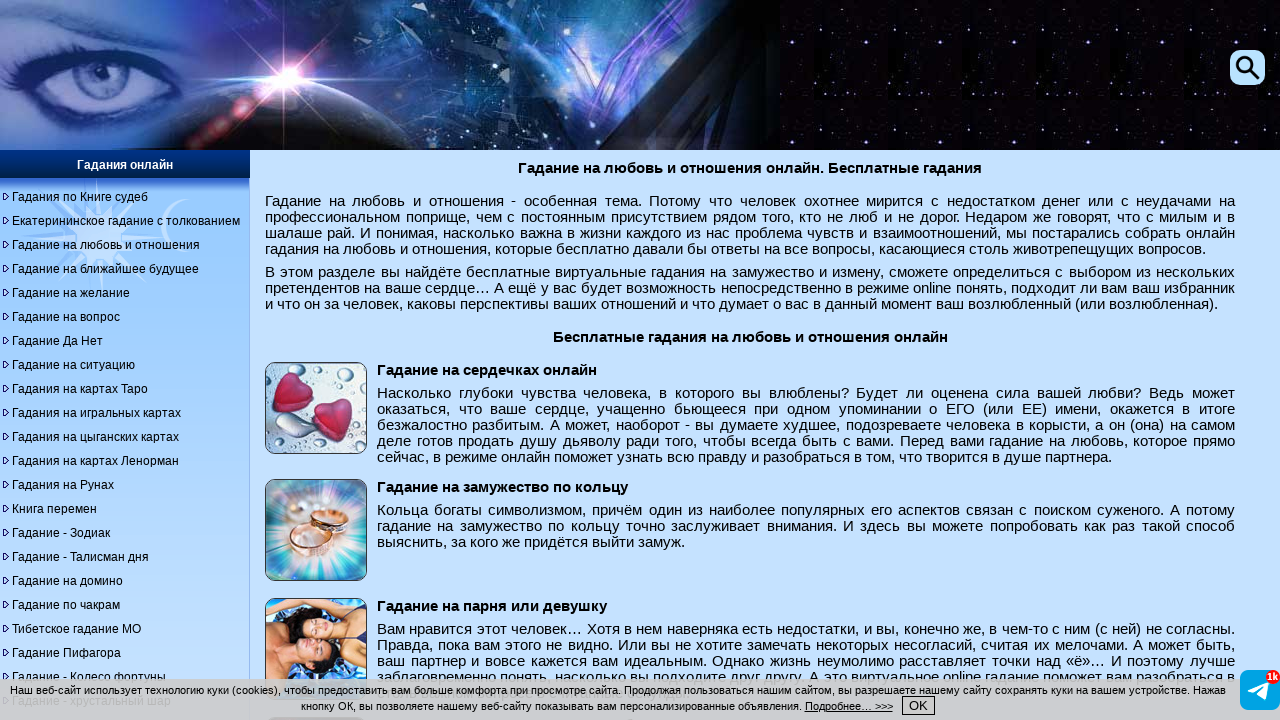

Clicked on Empress Catherine divination image at (316, 360) on xpath=//div[@class='content-layer']//img[@alt='Гадание императрицы Екатерины']
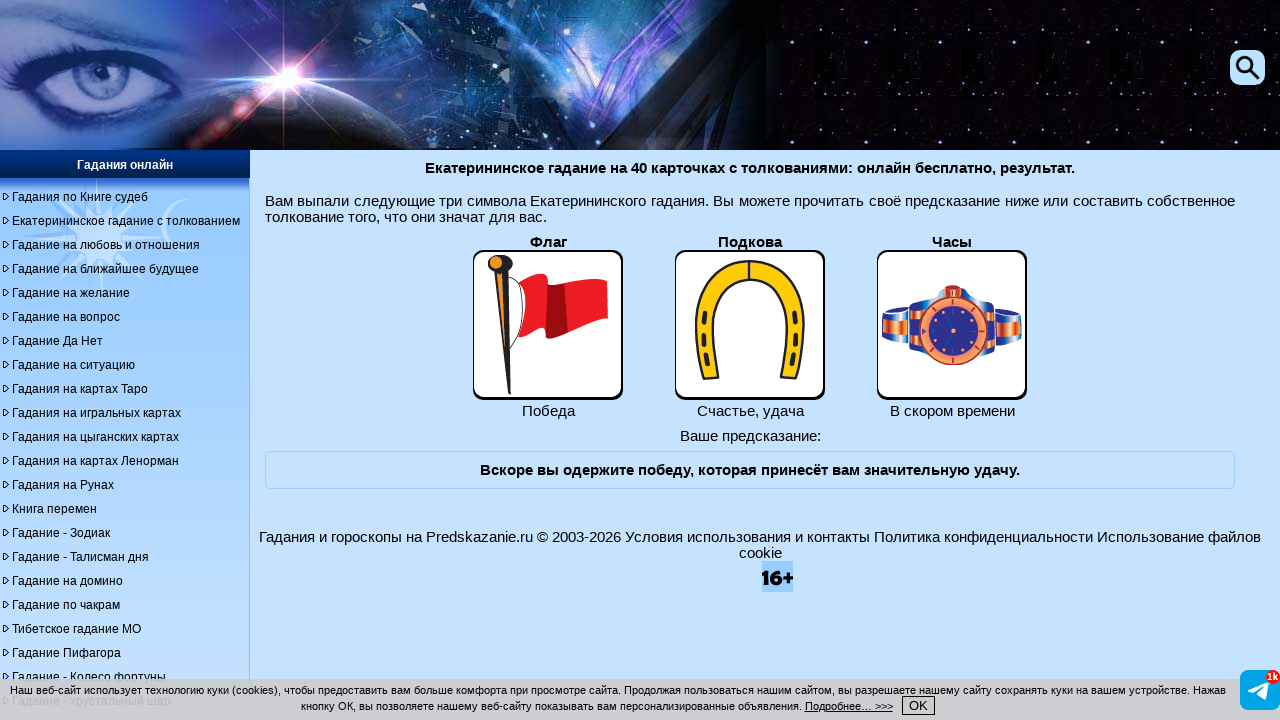

Verified navigation to Empress Catherine's divination page
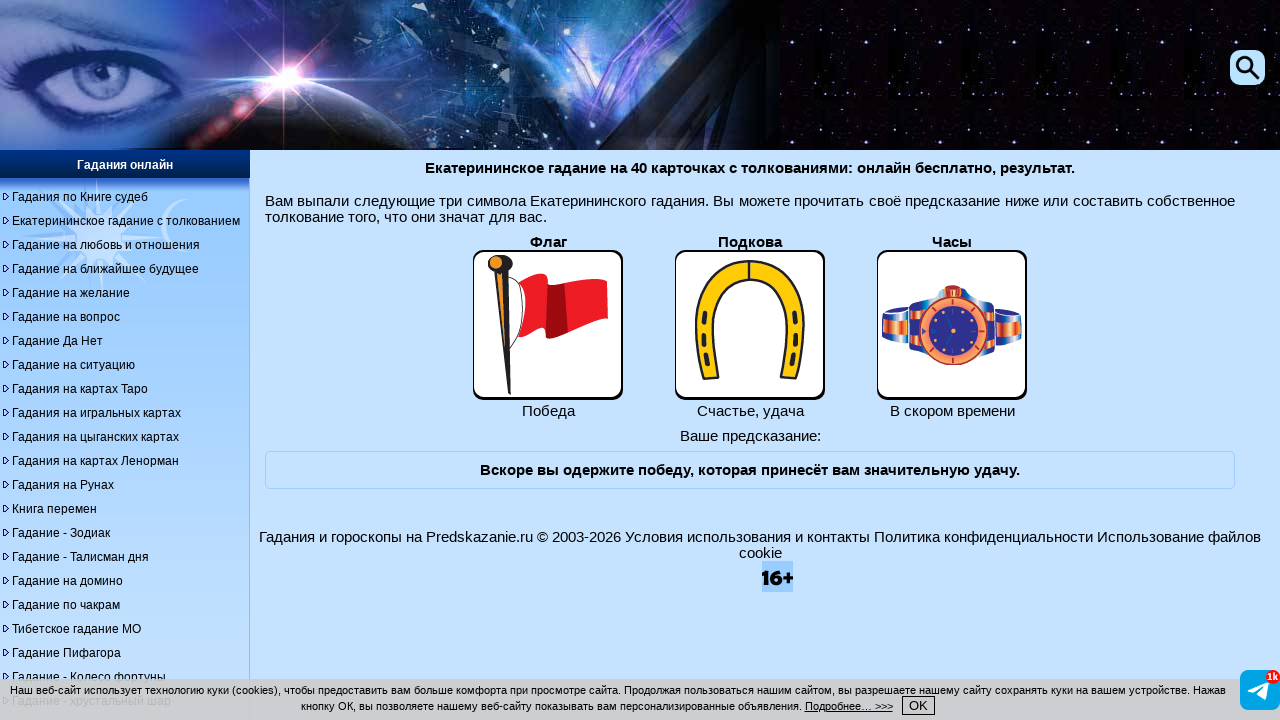

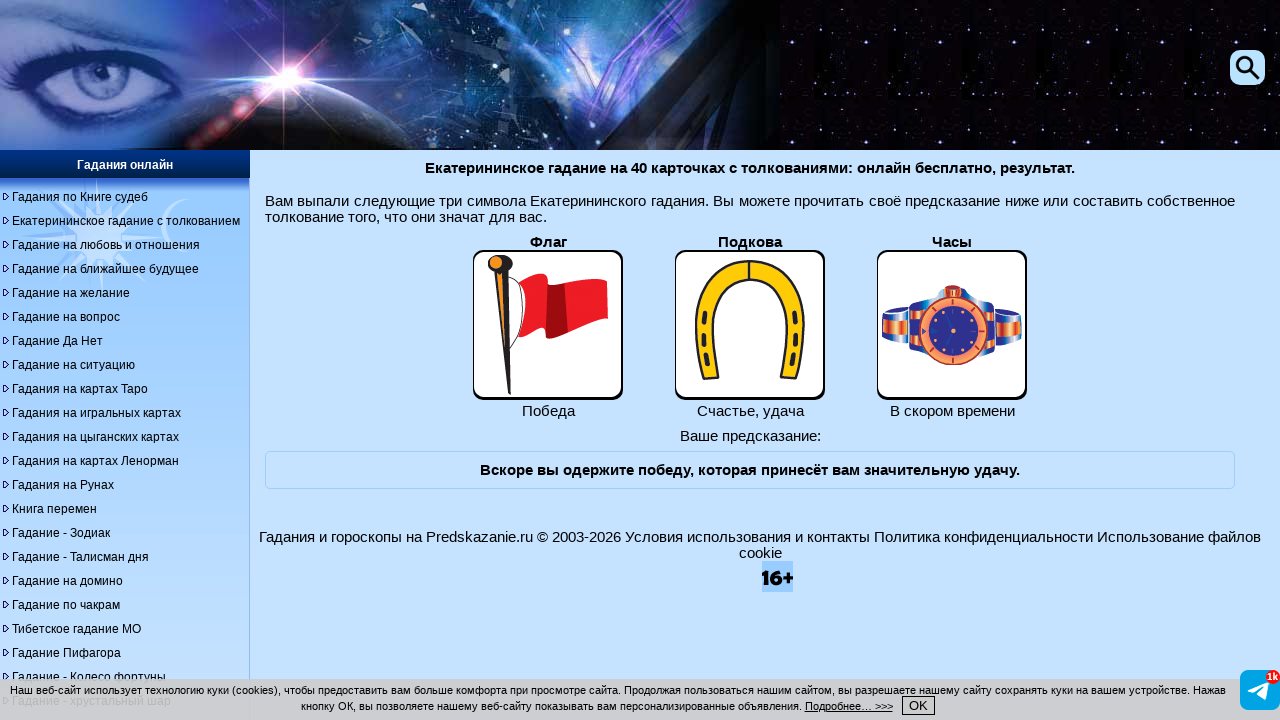